Tests error handling when trying to select a currency that doesn't exist in the dropdown

Starting URL: https://rahulshettyacademy.com/dropdownsPractise/

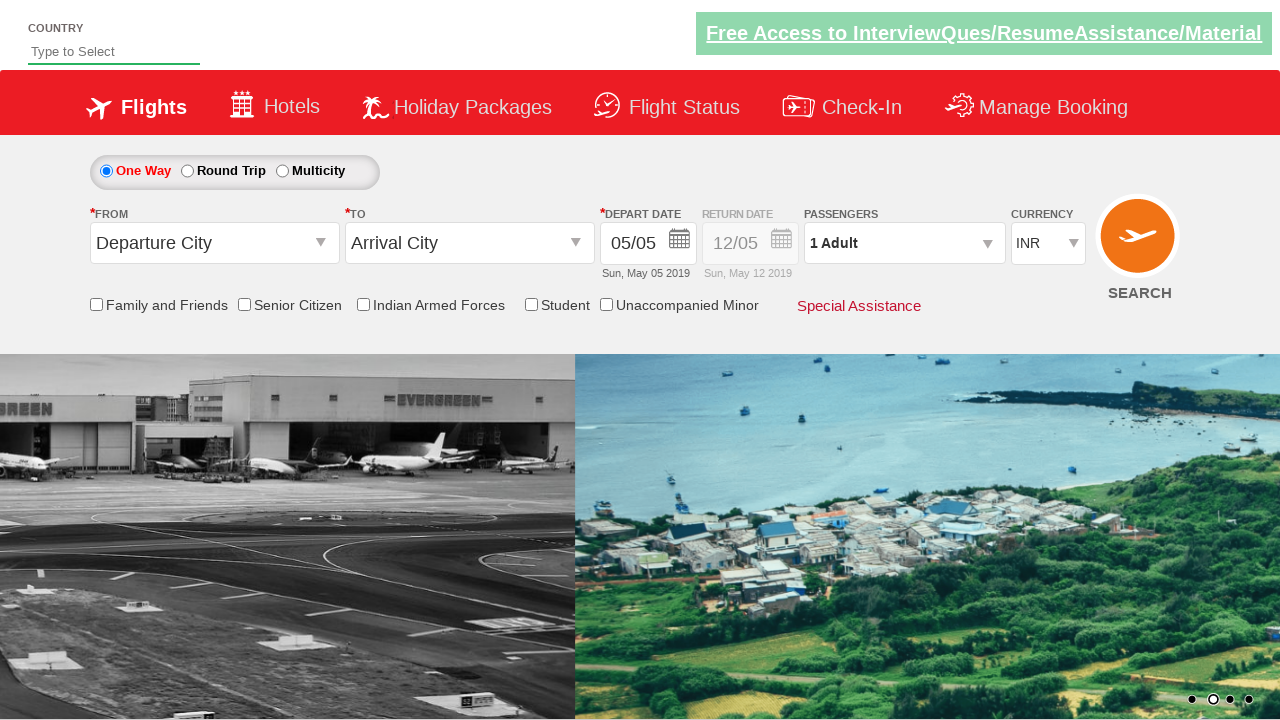

Located the currency dropdown element
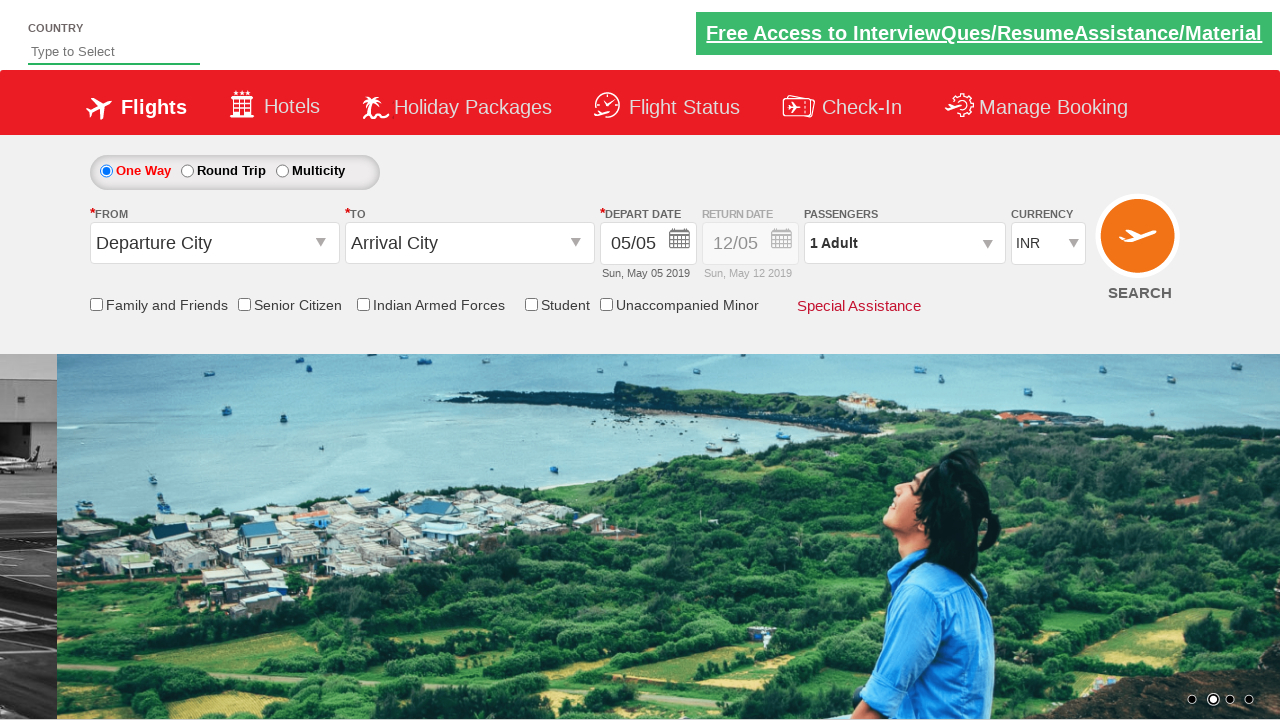

Retrieved all available currency options from dropdown
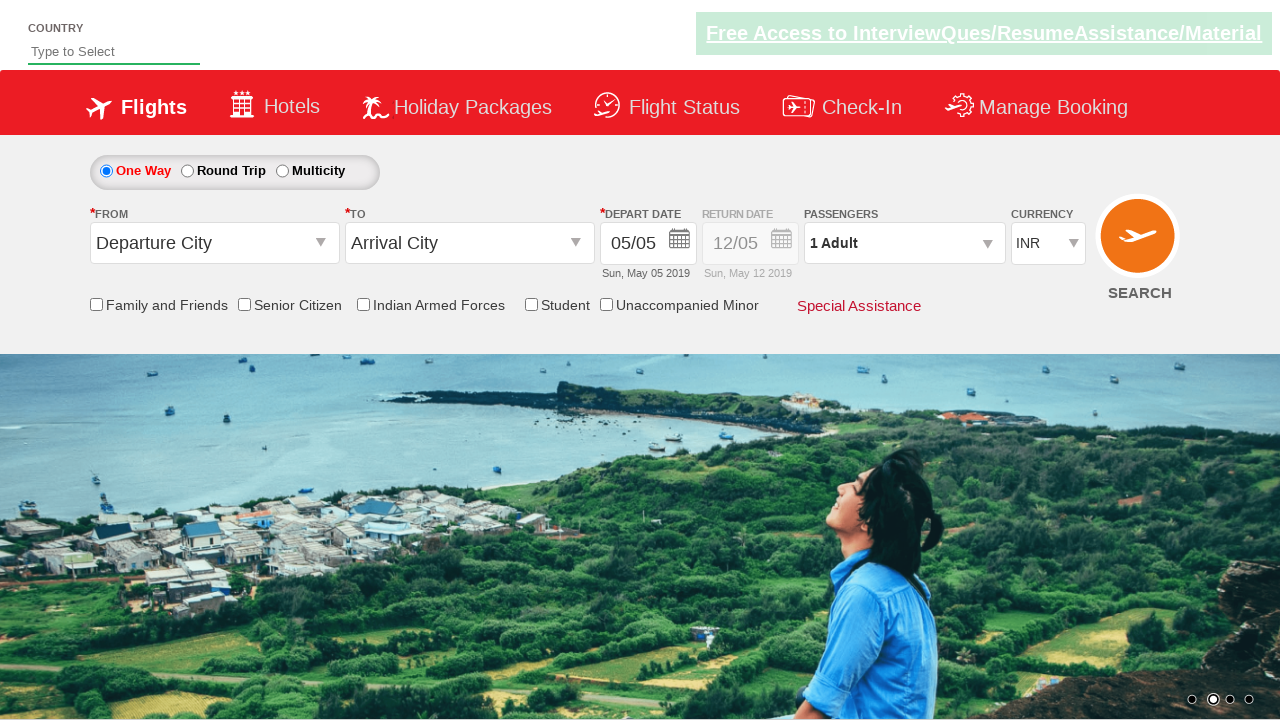

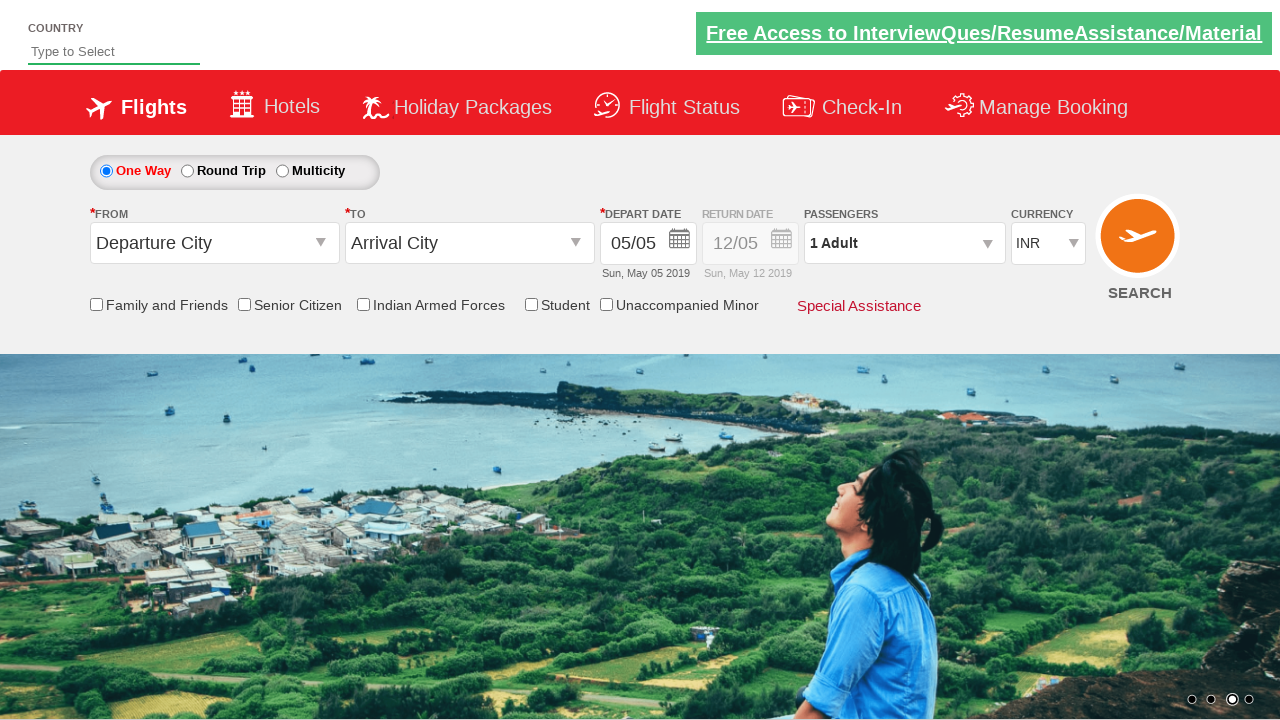